Tests that the complete all checkbox updates its state when individual items are completed or cleared

Starting URL: https://demo.playwright.dev/todomvc

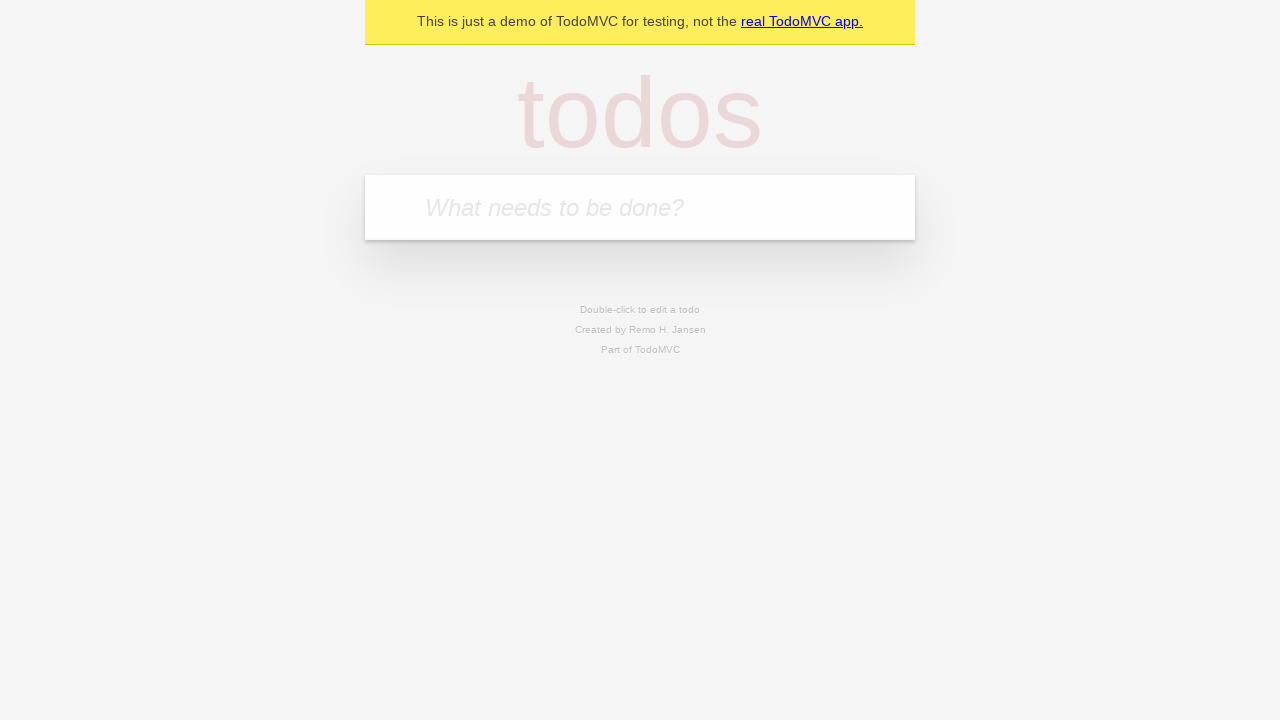

Filled todo input with 'buy some cheese' on internal:attr=[placeholder="What needs to be done?"i]
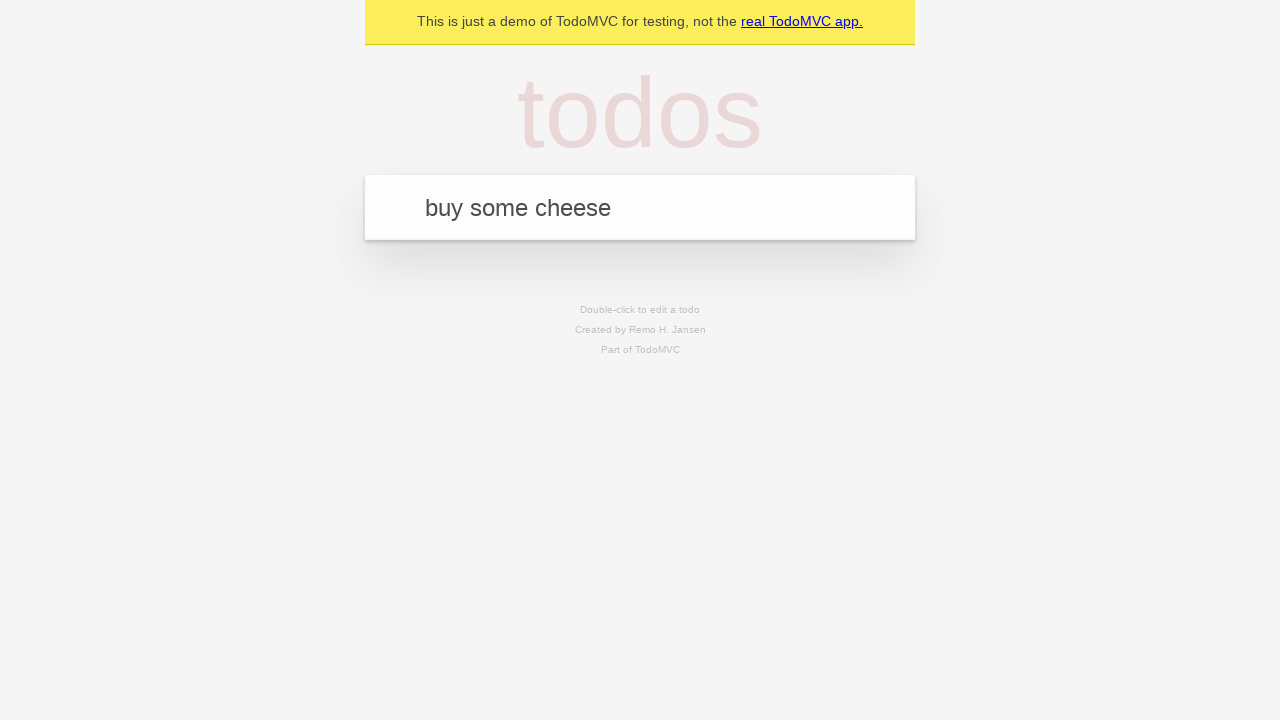

Pressed Enter to create todo 'buy some cheese' on internal:attr=[placeholder="What needs to be done?"i]
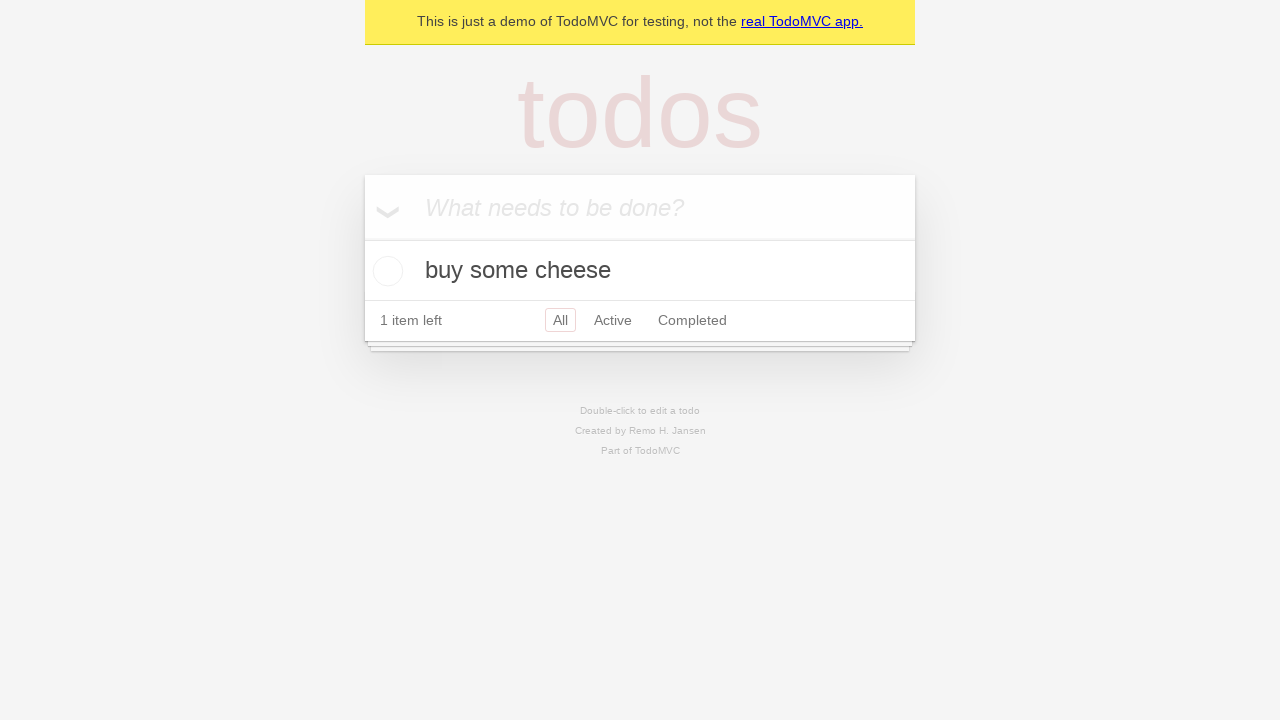

Filled todo input with 'feed the cat' on internal:attr=[placeholder="What needs to be done?"i]
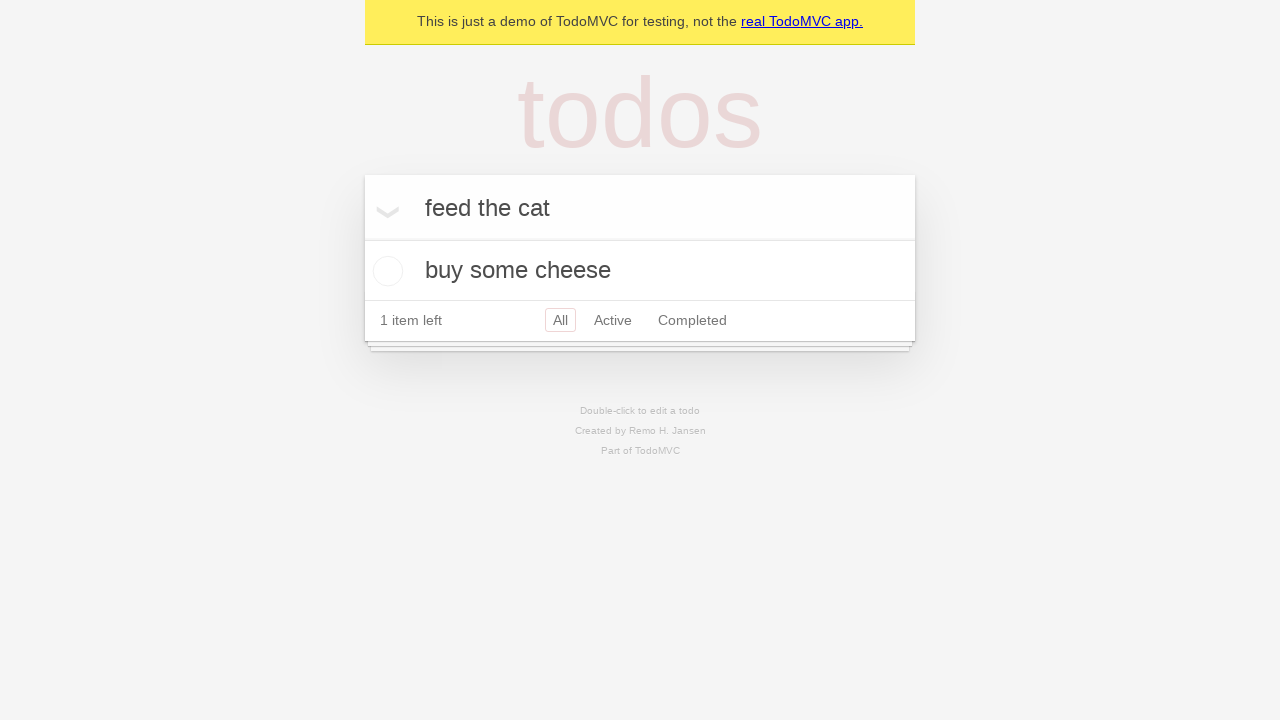

Pressed Enter to create todo 'feed the cat' on internal:attr=[placeholder="What needs to be done?"i]
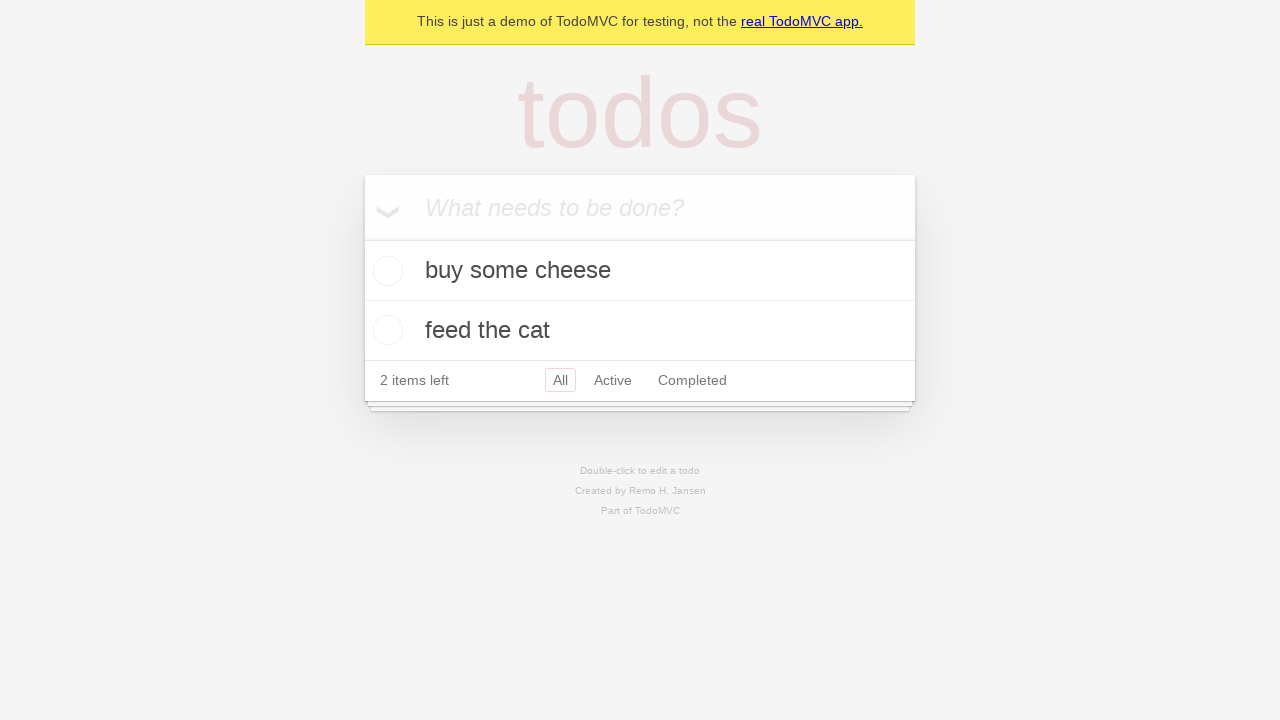

Filled todo input with 'book a doctors appointment' on internal:attr=[placeholder="What needs to be done?"i]
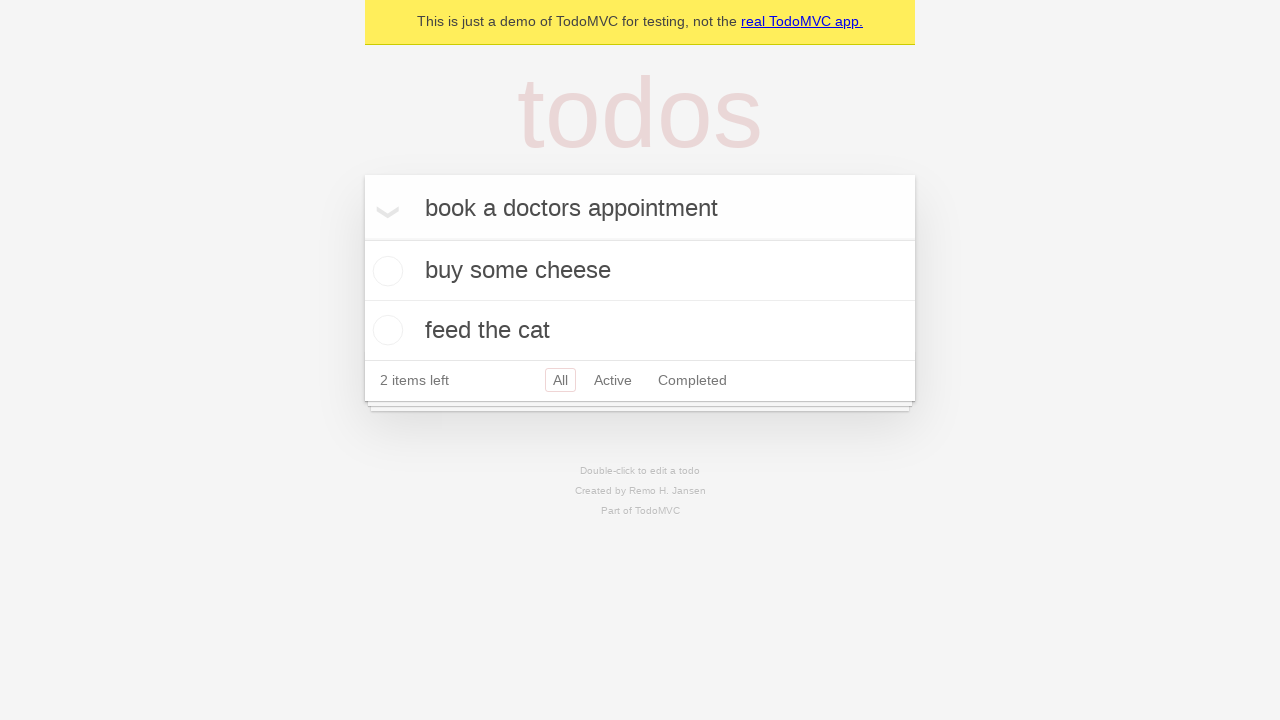

Pressed Enter to create todo 'book a doctors appointment' on internal:attr=[placeholder="What needs to be done?"i]
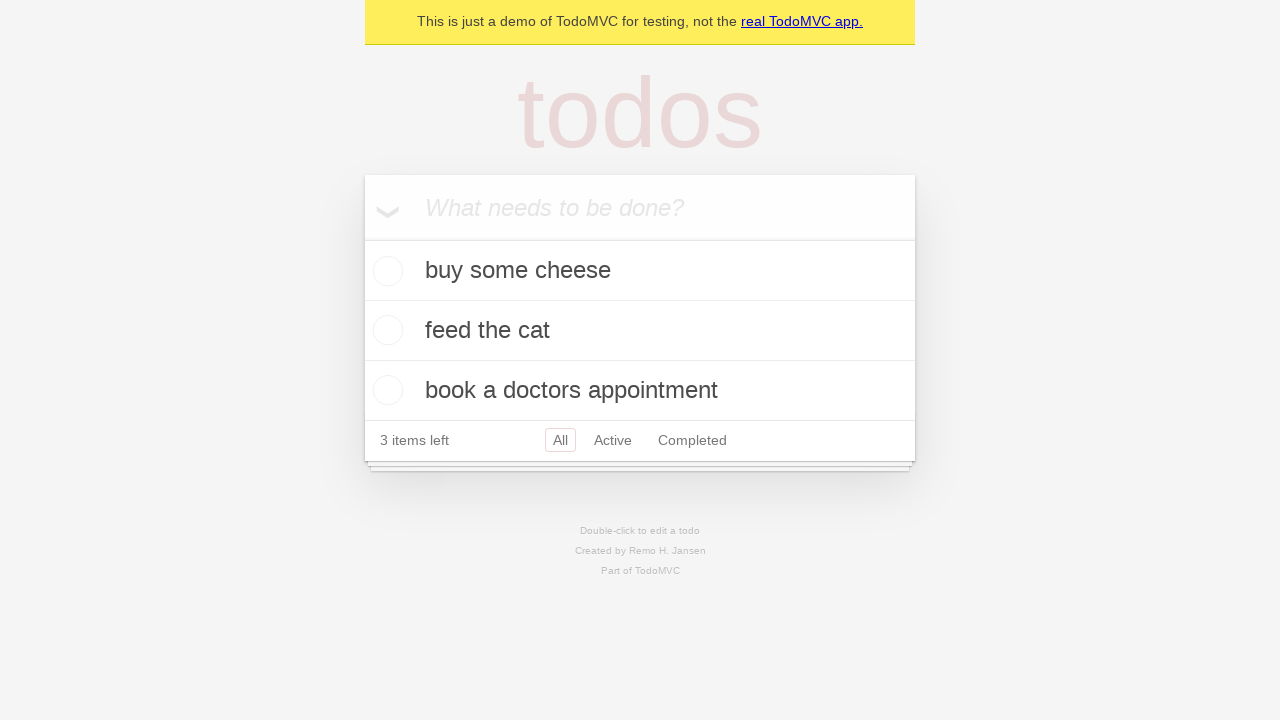

Checked the 'Mark all as complete' checkbox at (362, 238) on internal:label="Mark all as complete"i
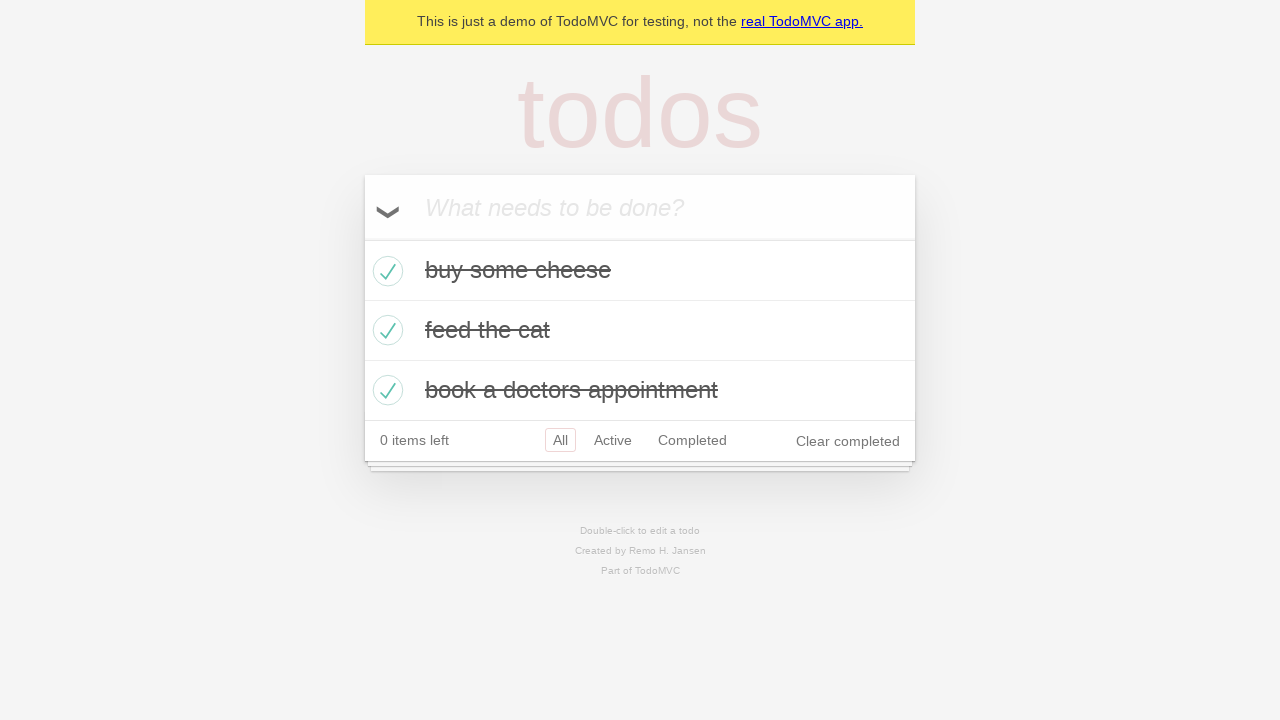

Unchecked the first todo item at (385, 271) on internal:testid=[data-testid="todo-item"s] >> nth=0 >> internal:role=checkbox
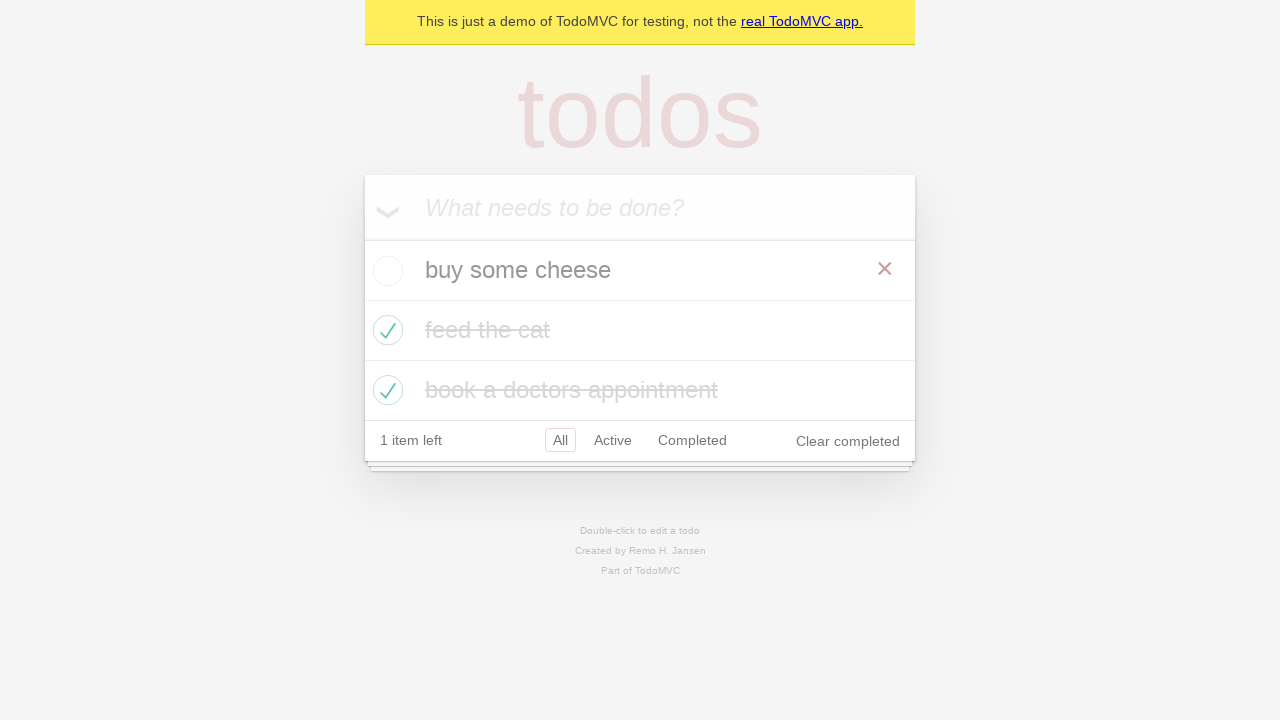

Checked the first todo item again at (385, 271) on internal:testid=[data-testid="todo-item"s] >> nth=0 >> internal:role=checkbox
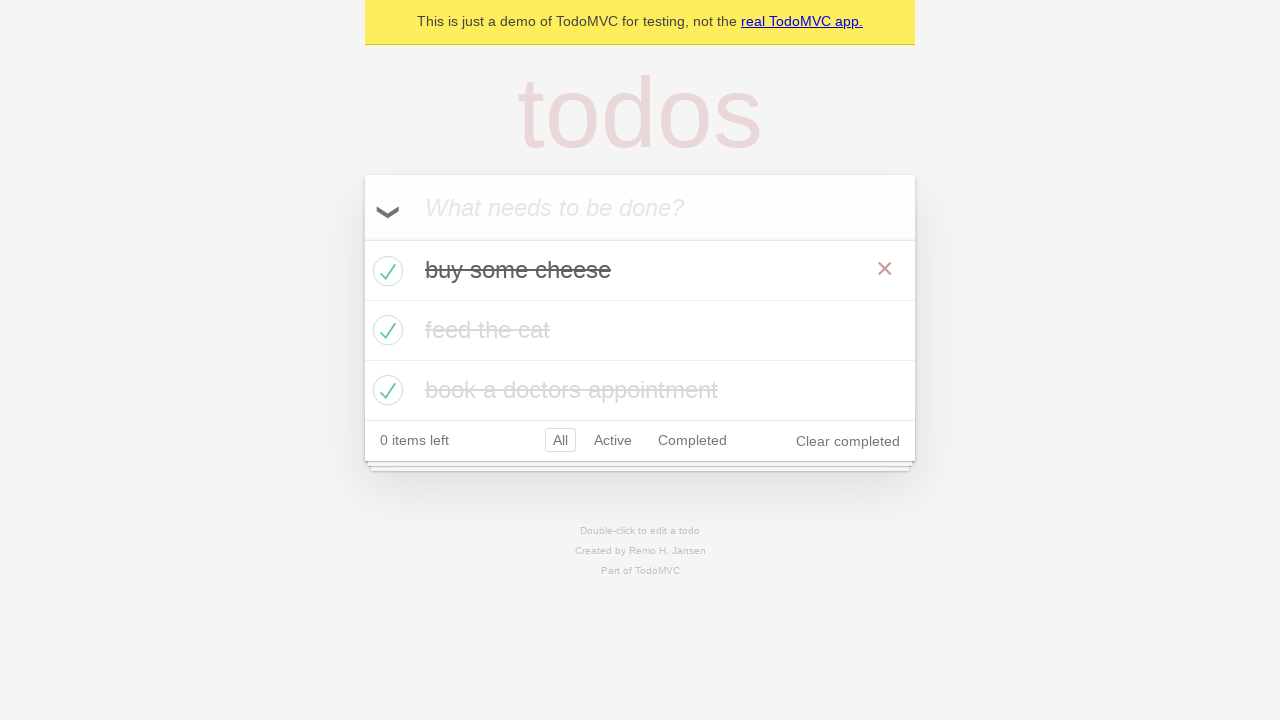

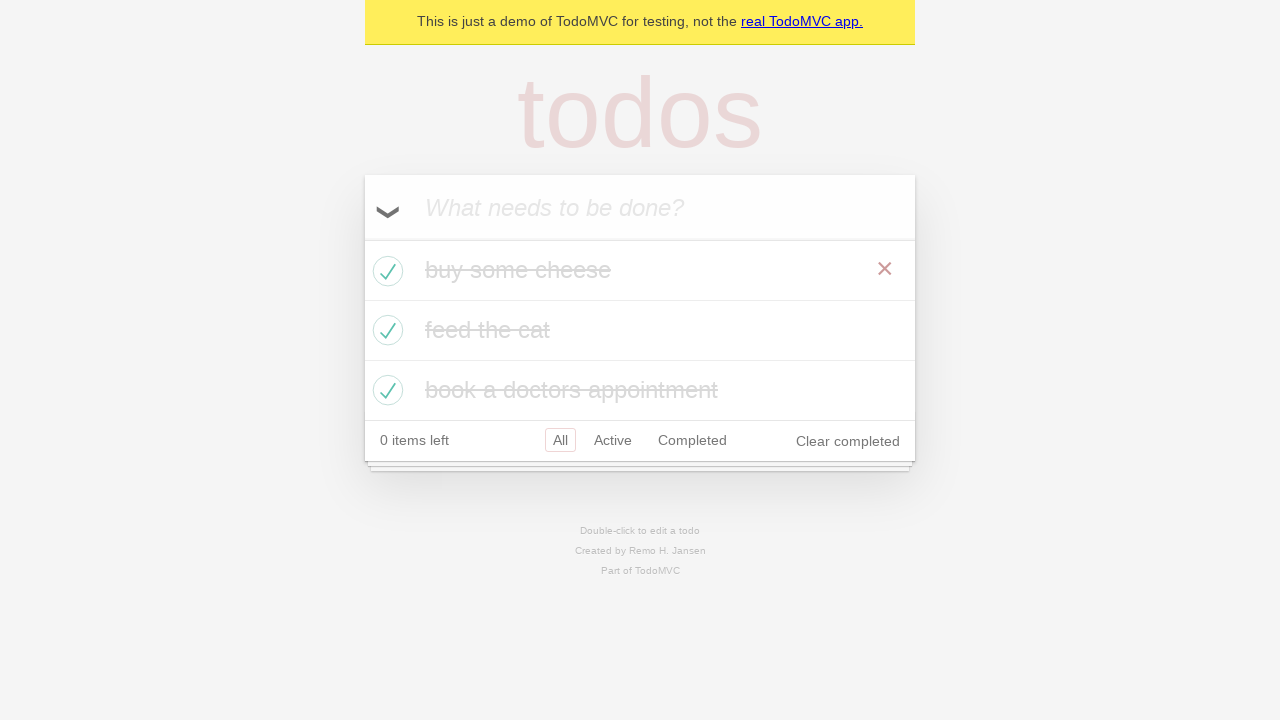